Tests AJAX content loading by clicking a button and waiting for dynamic content to appear

Starting URL: https://v1.training-support.net/selenium/ajax

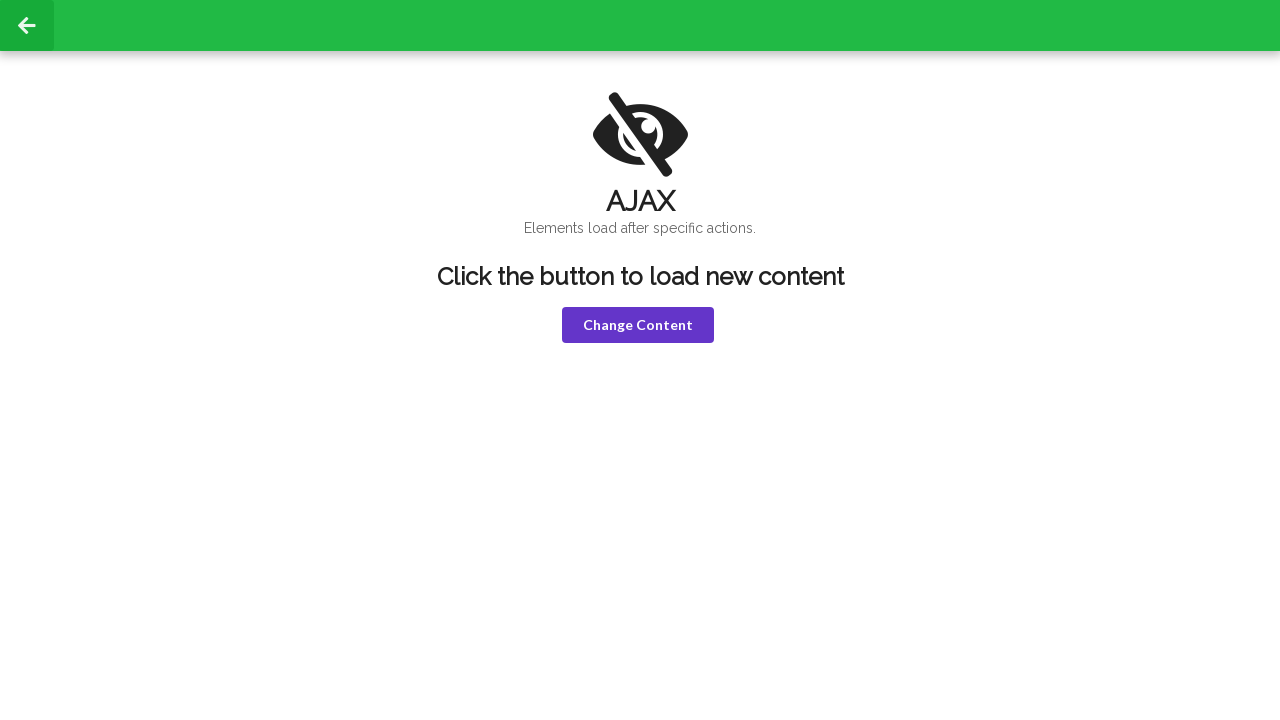

Clicked 'Change Content' button to trigger AJAX load at (638, 325) on button:has-text('Change Content')
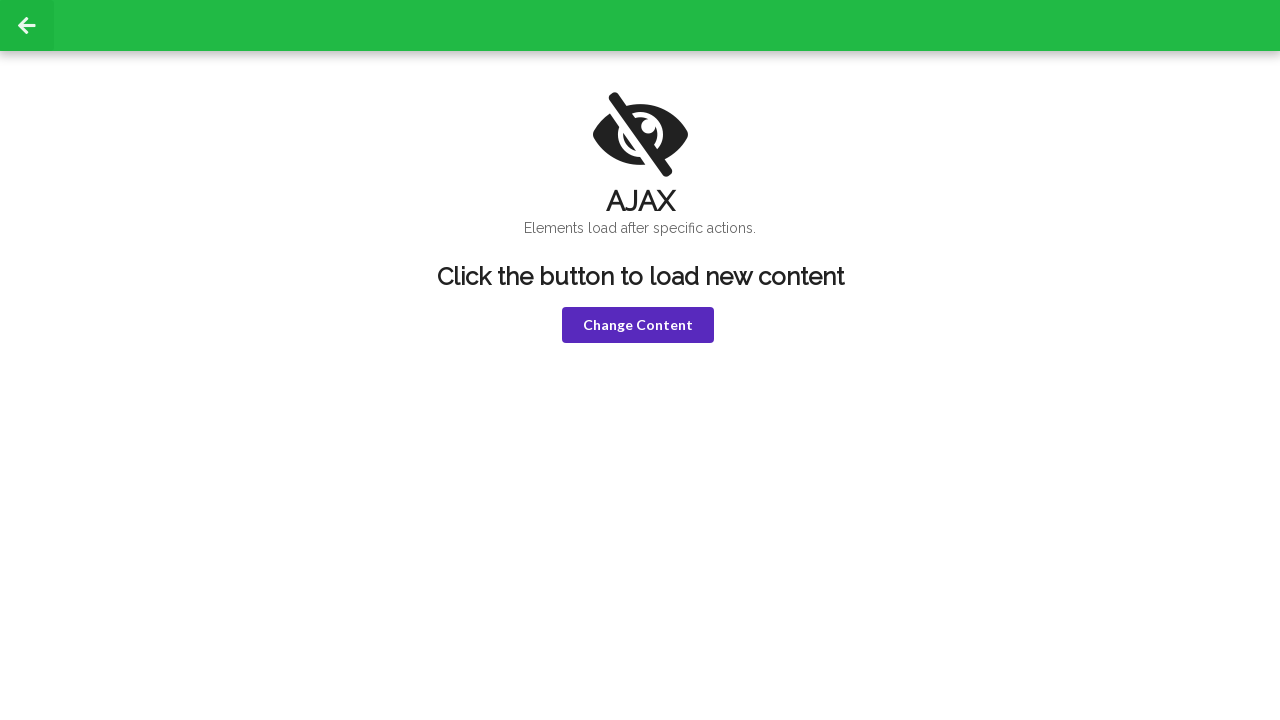

AJAX content loaded - h3 element became visible
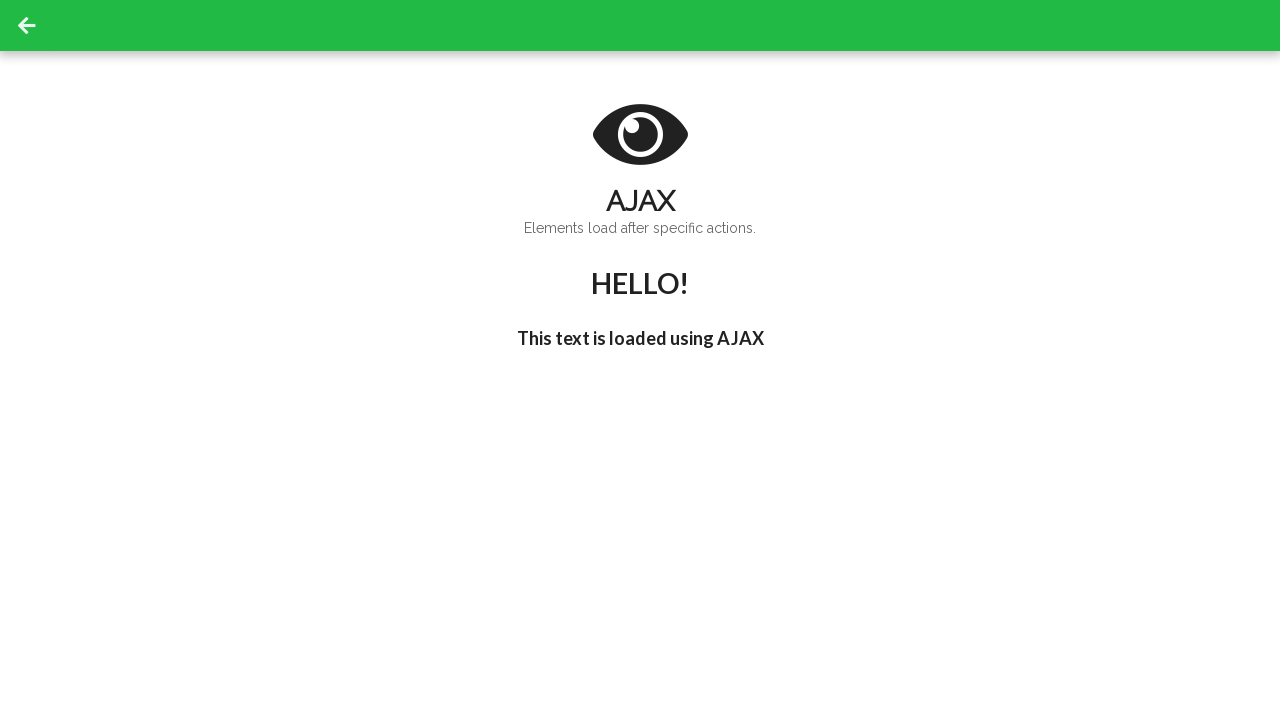

Retrieved dynamically loaded text: 'This text is loaded using AJAX'
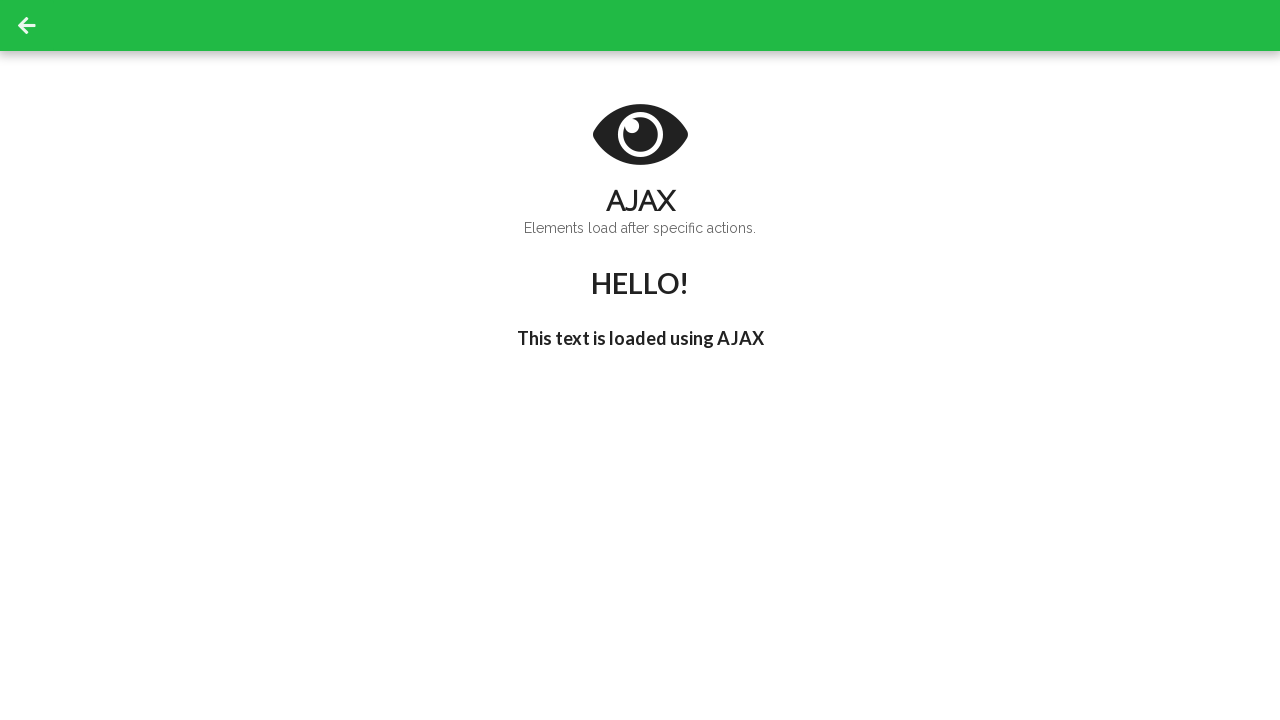

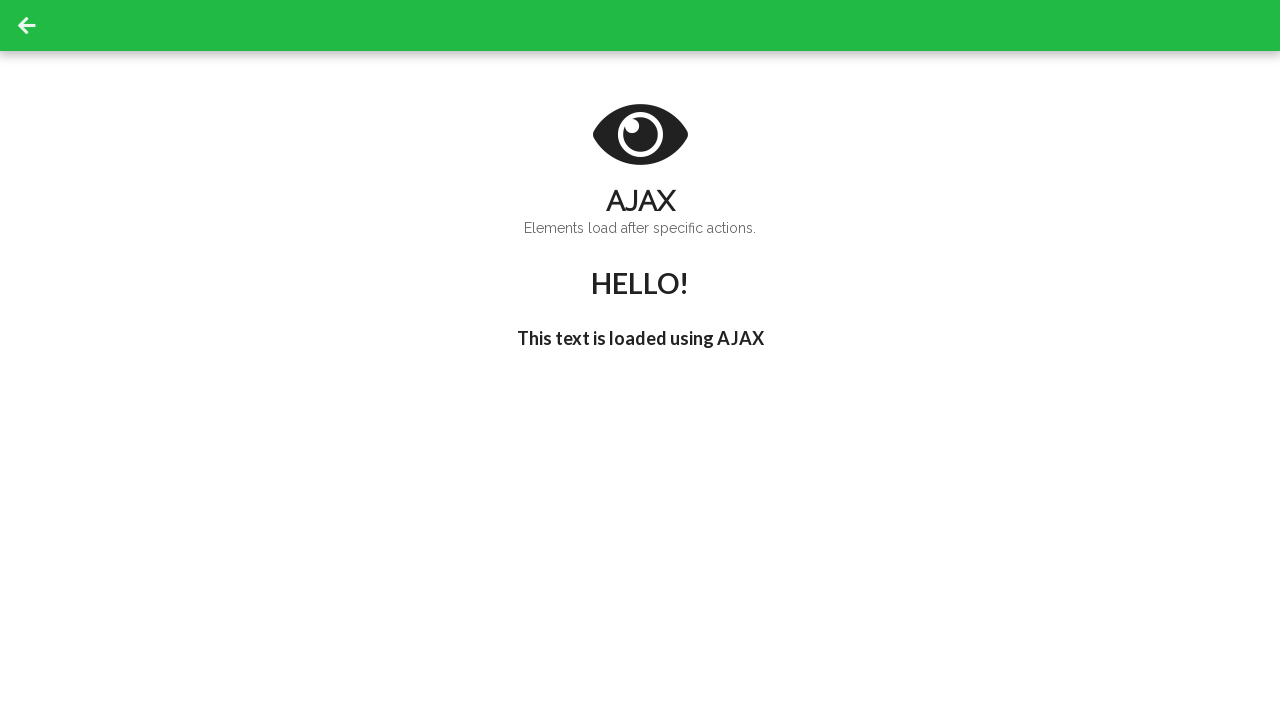